Tests tens (double digit) arithmetic operations on the Desmos scientific calculator including addition and multiplication with numbers like 16+89 and 27*5.

Starting URL: https://www.desmos.com/scientific

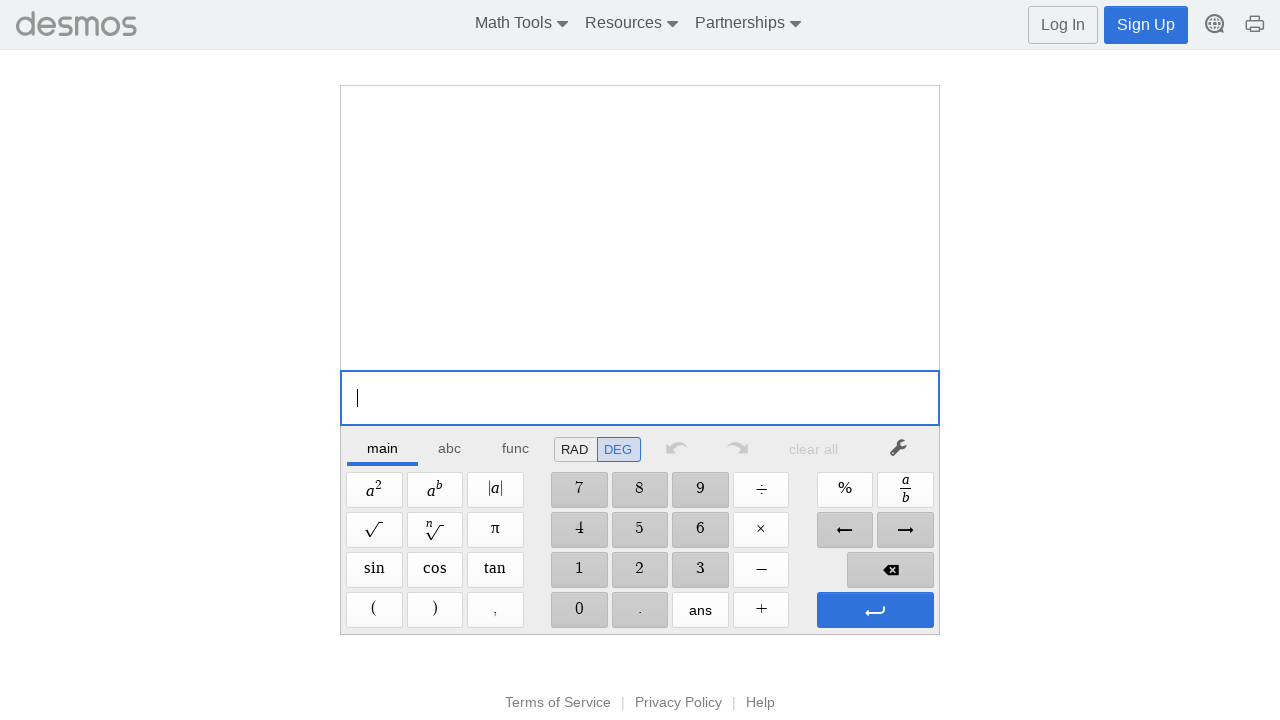

Desmos scientific calculator loaded and number pad is visible
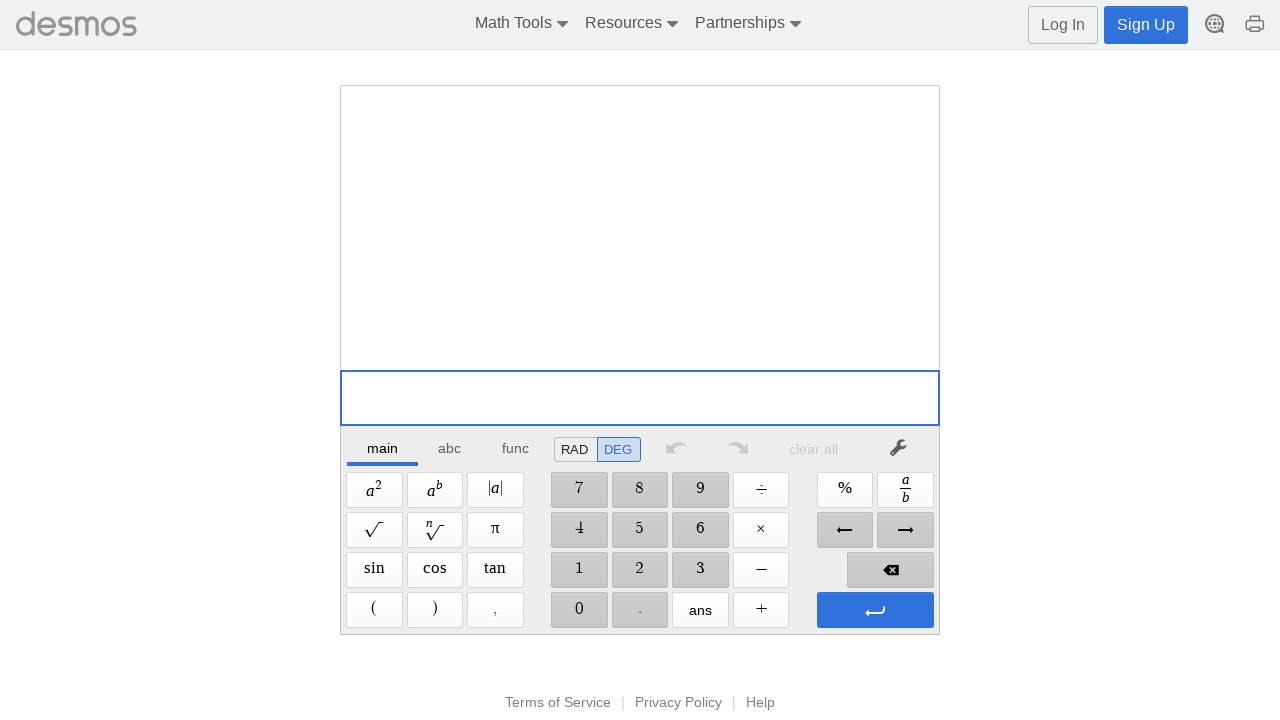

Clicked button '1' at (579, 570) on xpath=//span[@aria-label='1']
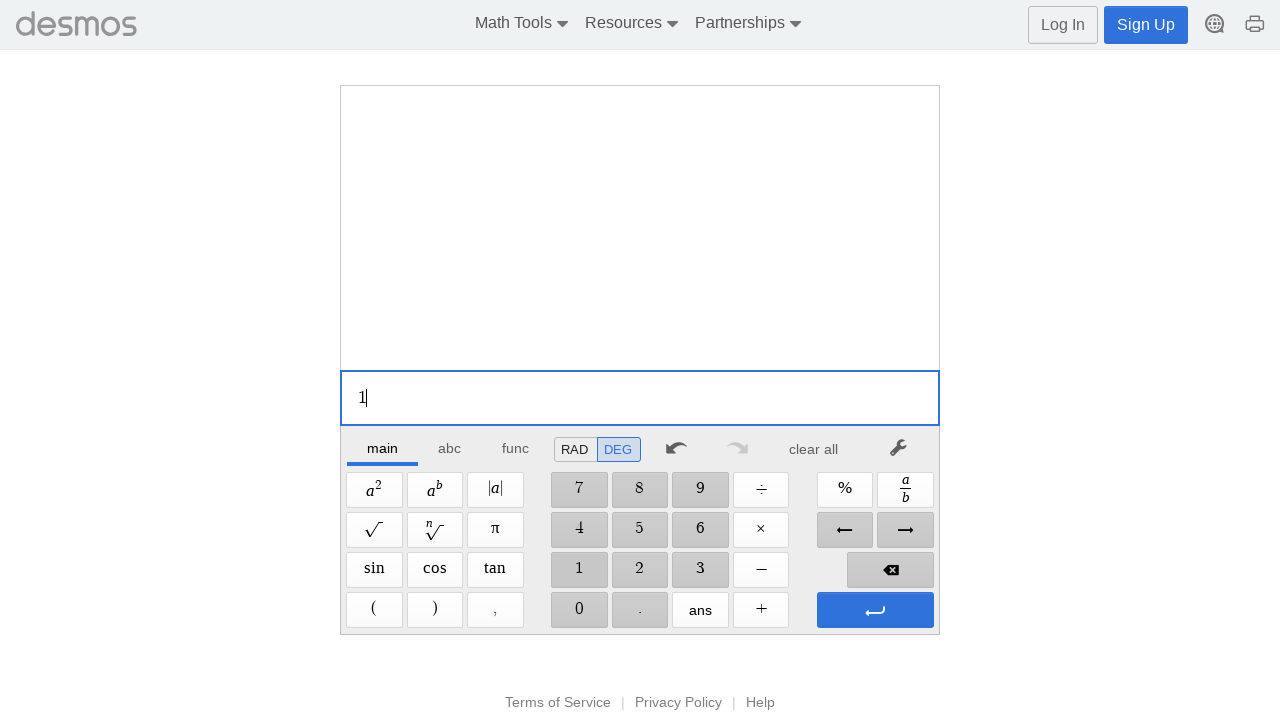

Clicked button '6' to form '16' at (700, 530) on xpath=//span[@aria-label='6']
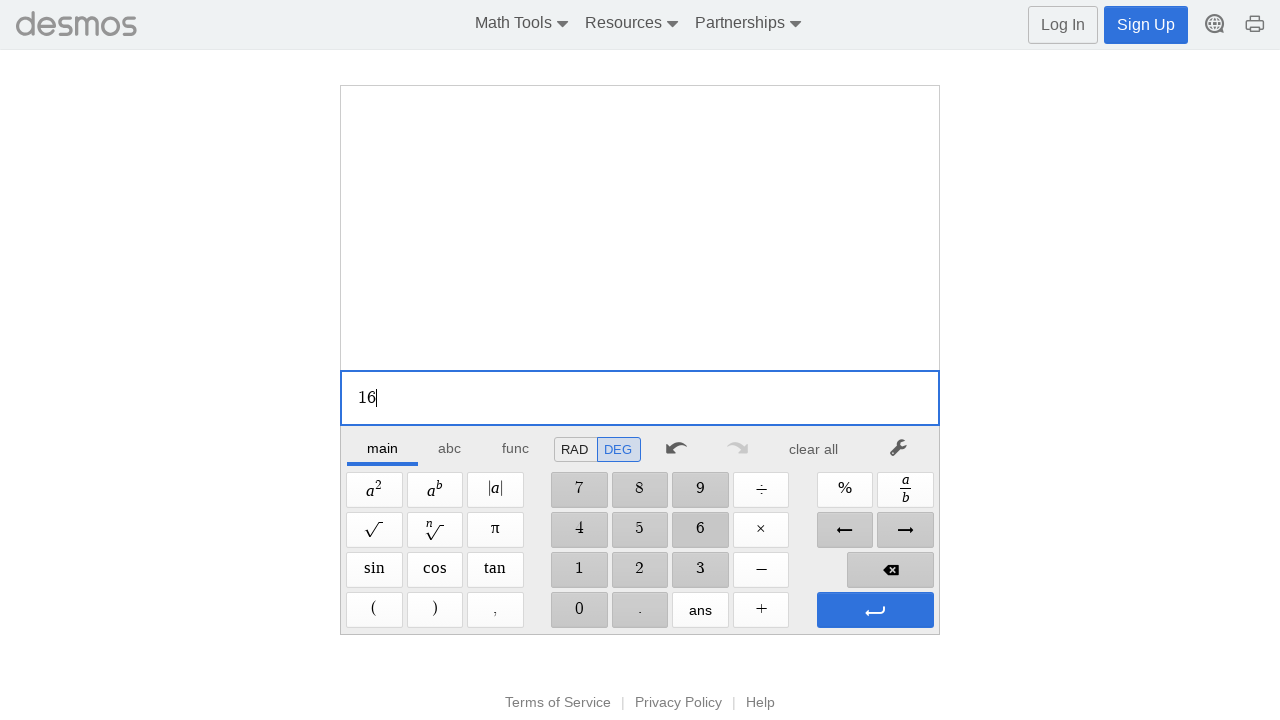

Clicked Plus operator at (761, 610) on xpath=//span[@aria-label='Plus']
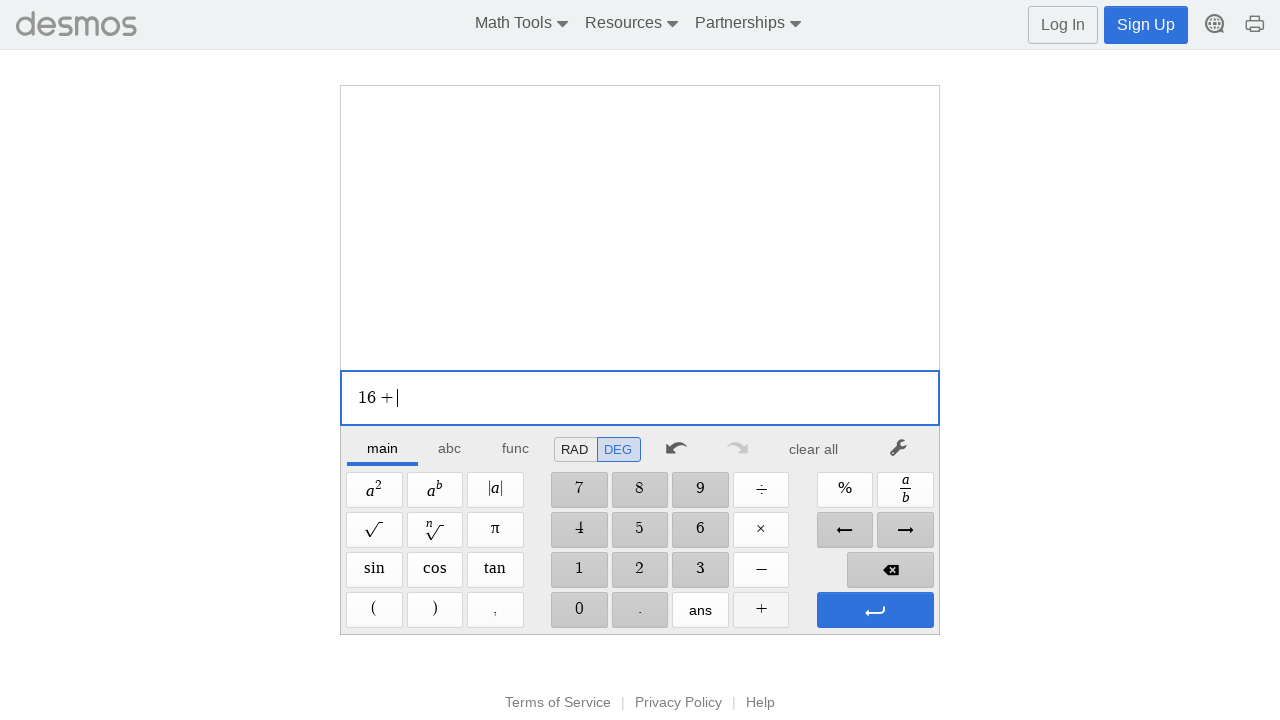

Clicked button '8' at (640, 490) on xpath=//span[@aria-label='8']
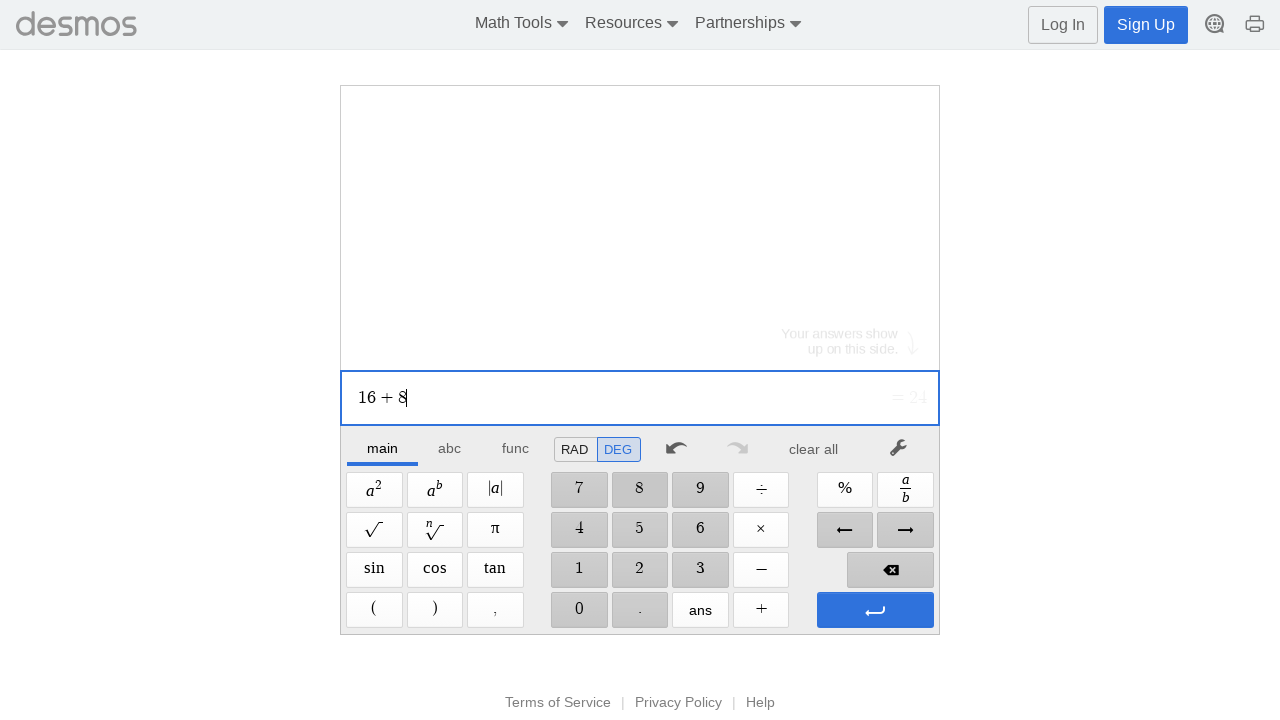

Clicked button '9' to form '89' at (700, 490) on xpath=//span[@aria-label='9']
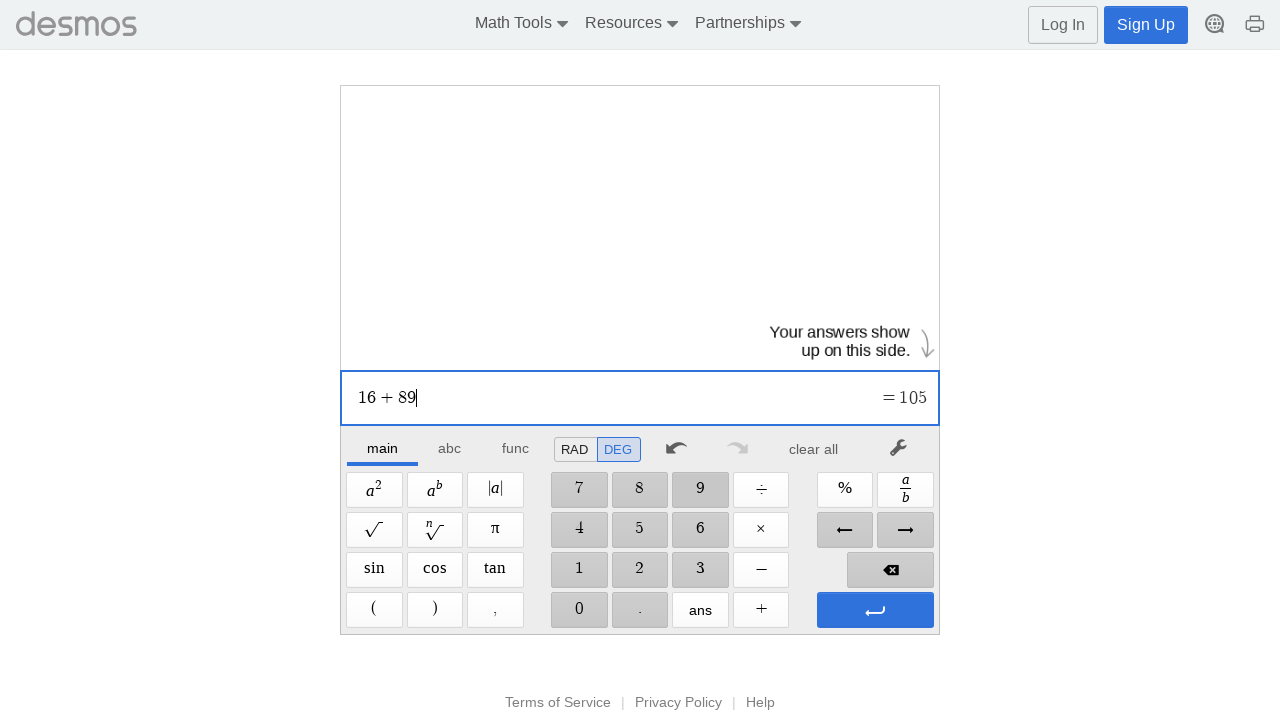

Clicked Enter to evaluate 16+89 at (875, 610) on xpath=//span[@aria-label='Enter']
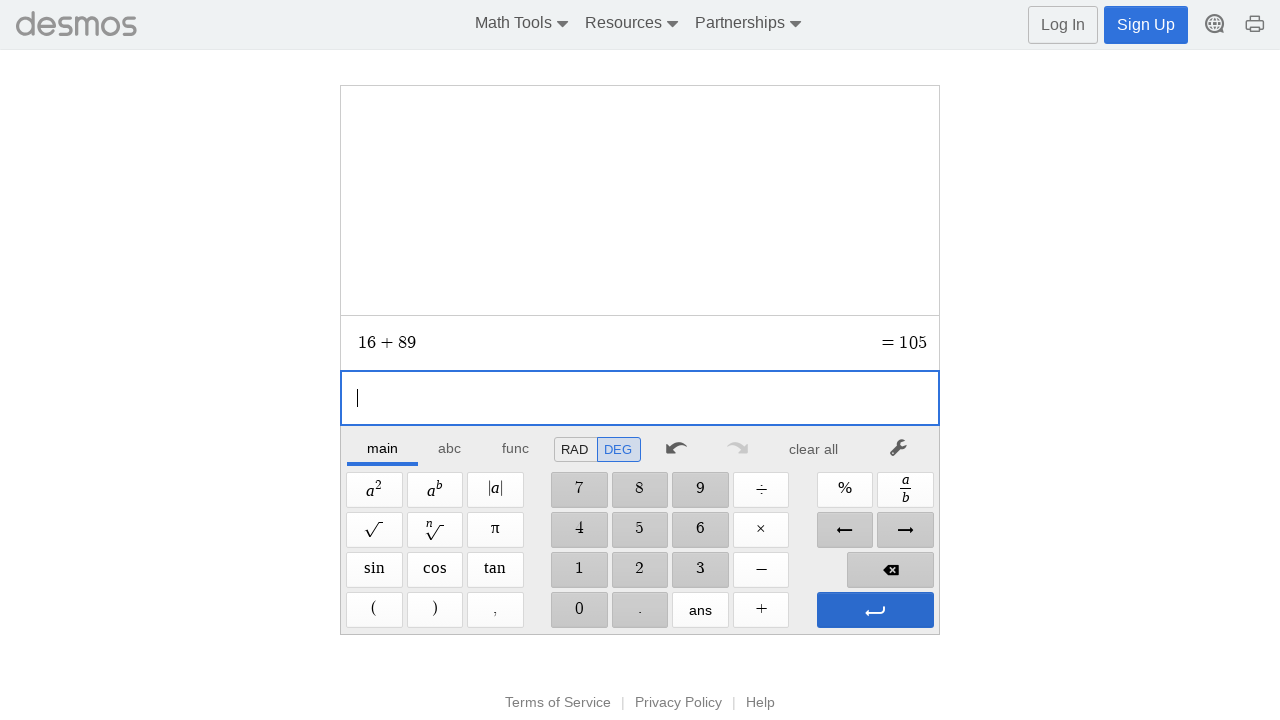

Clicked Enter again at (875, 610) on xpath=//span[@aria-label='Enter']
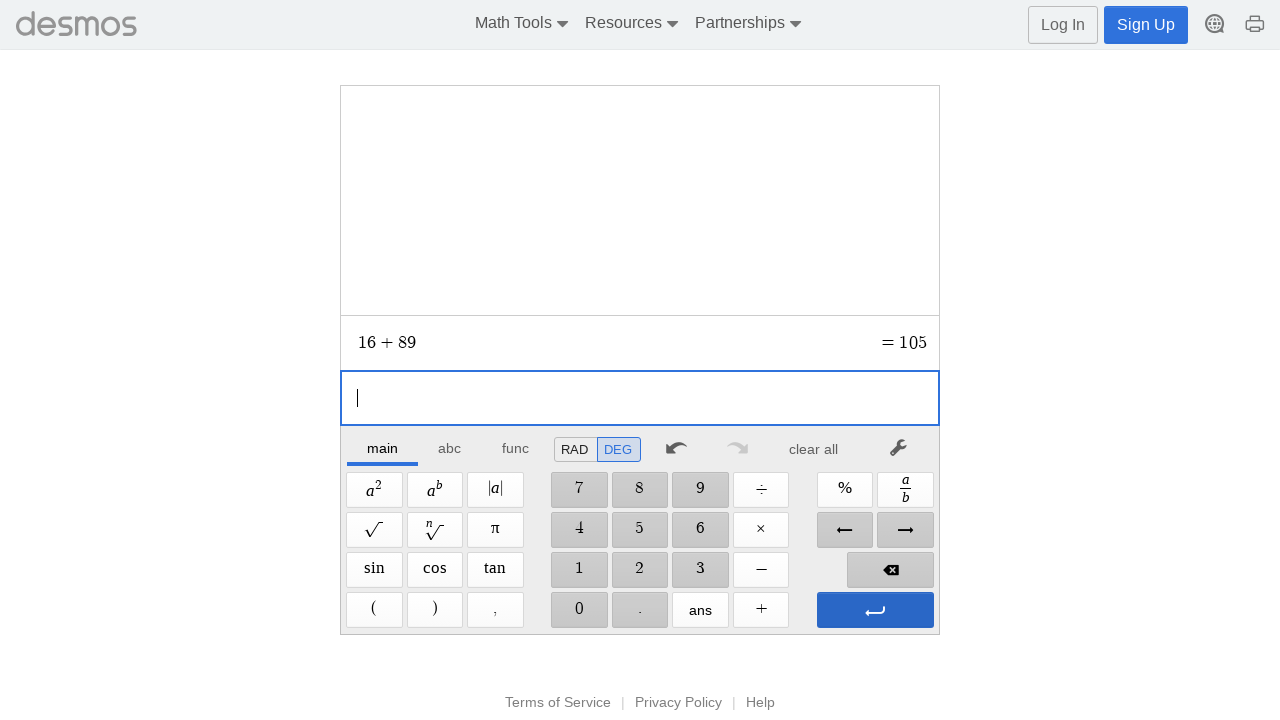

Clicked clear button to reset calculator at (814, 449) on xpath=//*[@id="main"]/div/div/div/div[2]/div[1]/div/div[7]
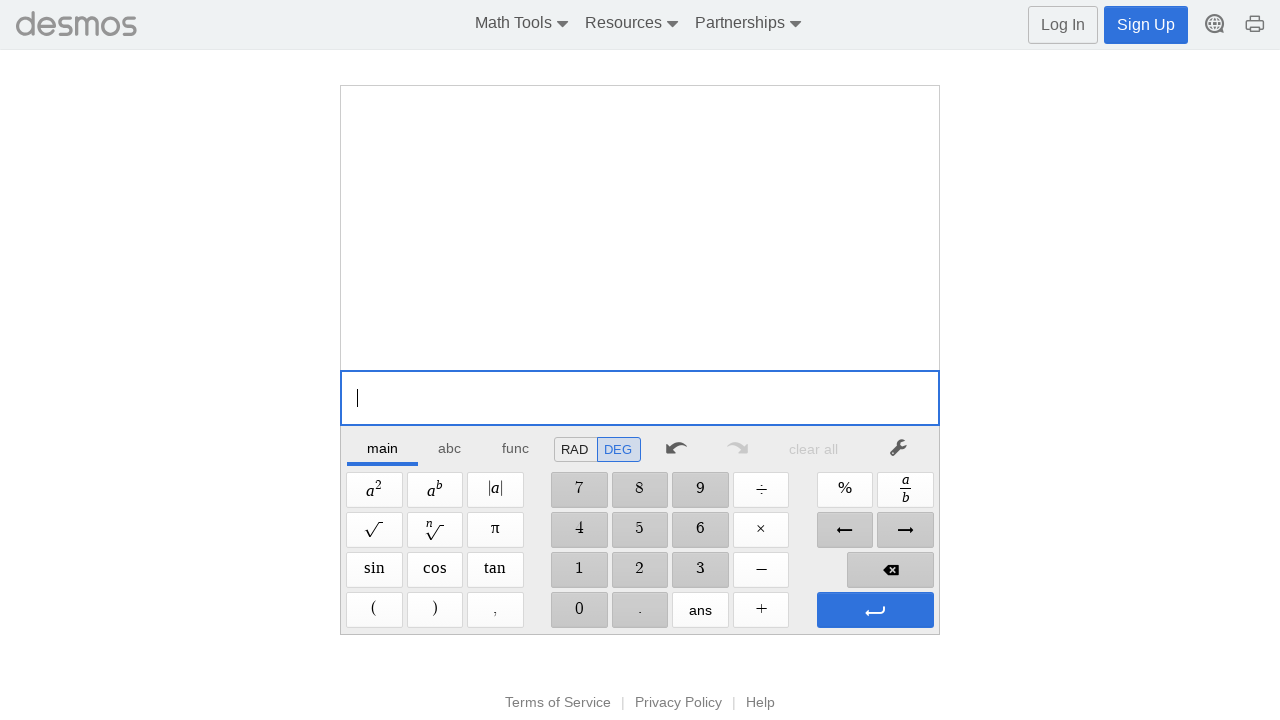

Clicked button '2' at (640, 570) on xpath=//span[@aria-label='2']
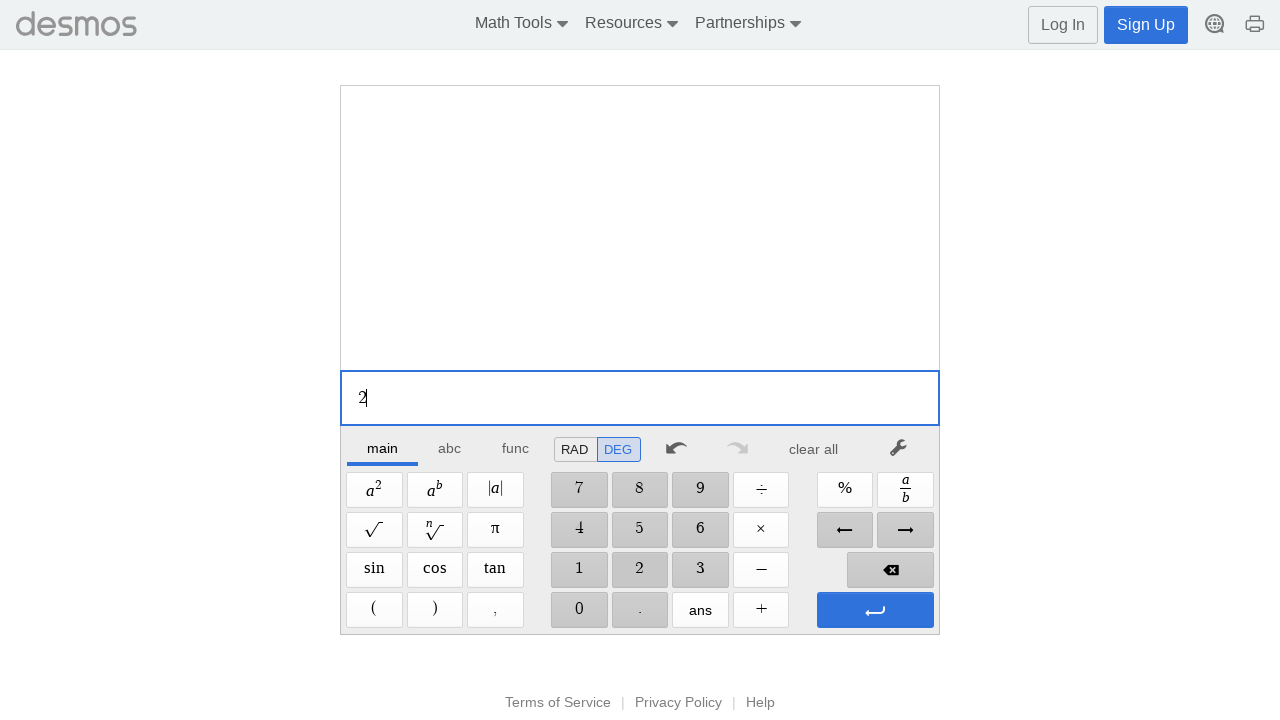

Clicked button '7' to form '27' at (579, 490) on xpath=//span[@aria-label='7']
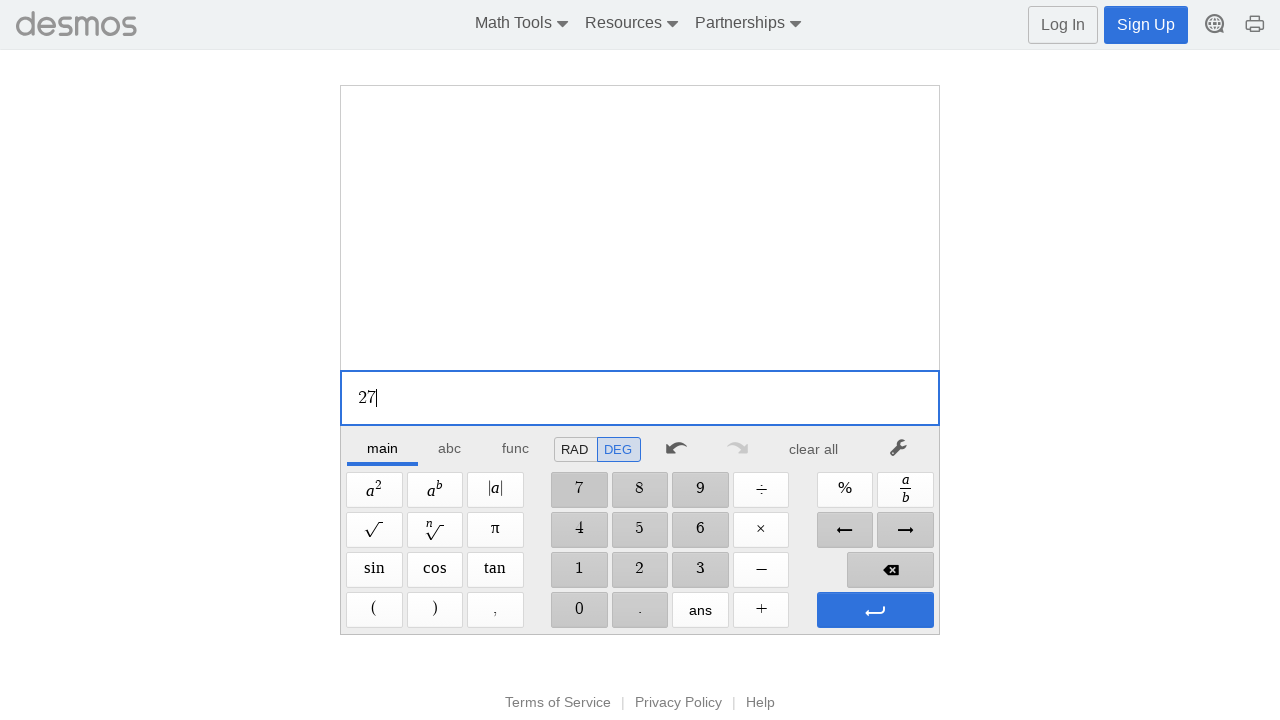

Clicked Times (multiplication) operator at (761, 530) on xpath=//span[@aria-label='Times']
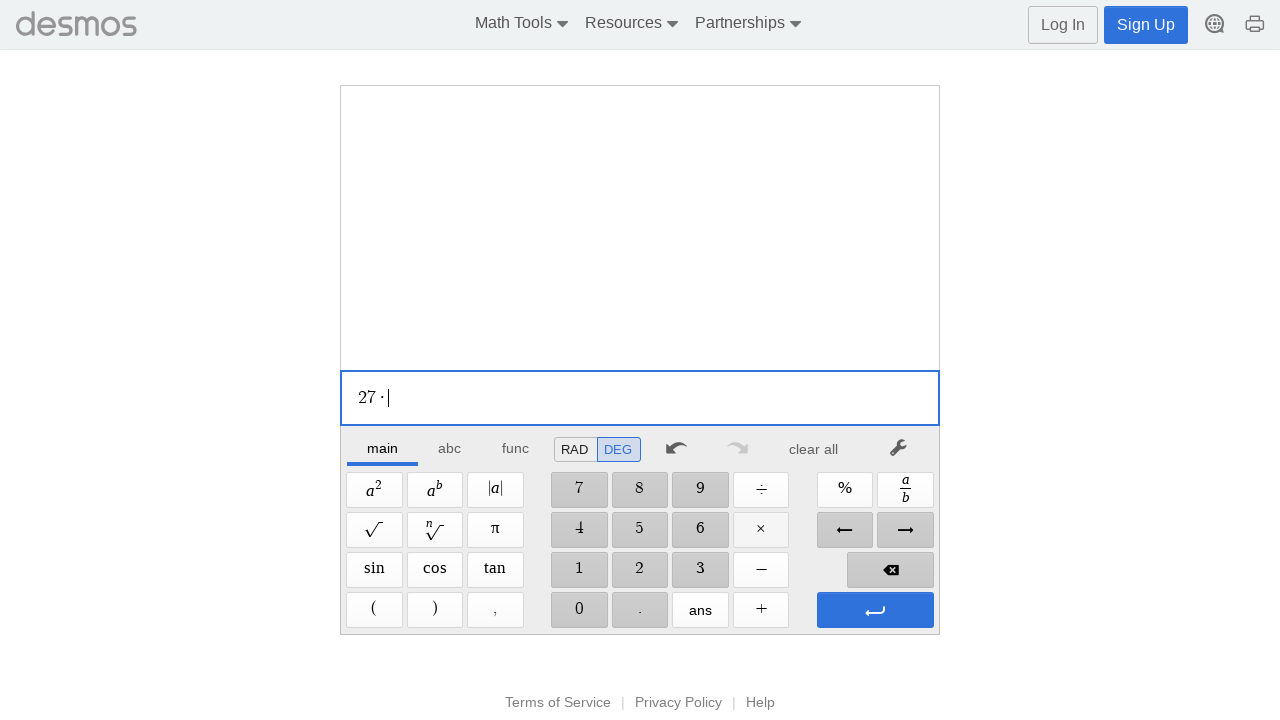

Clicked button '5' at (640, 530) on xpath=//span[@aria-label='5']
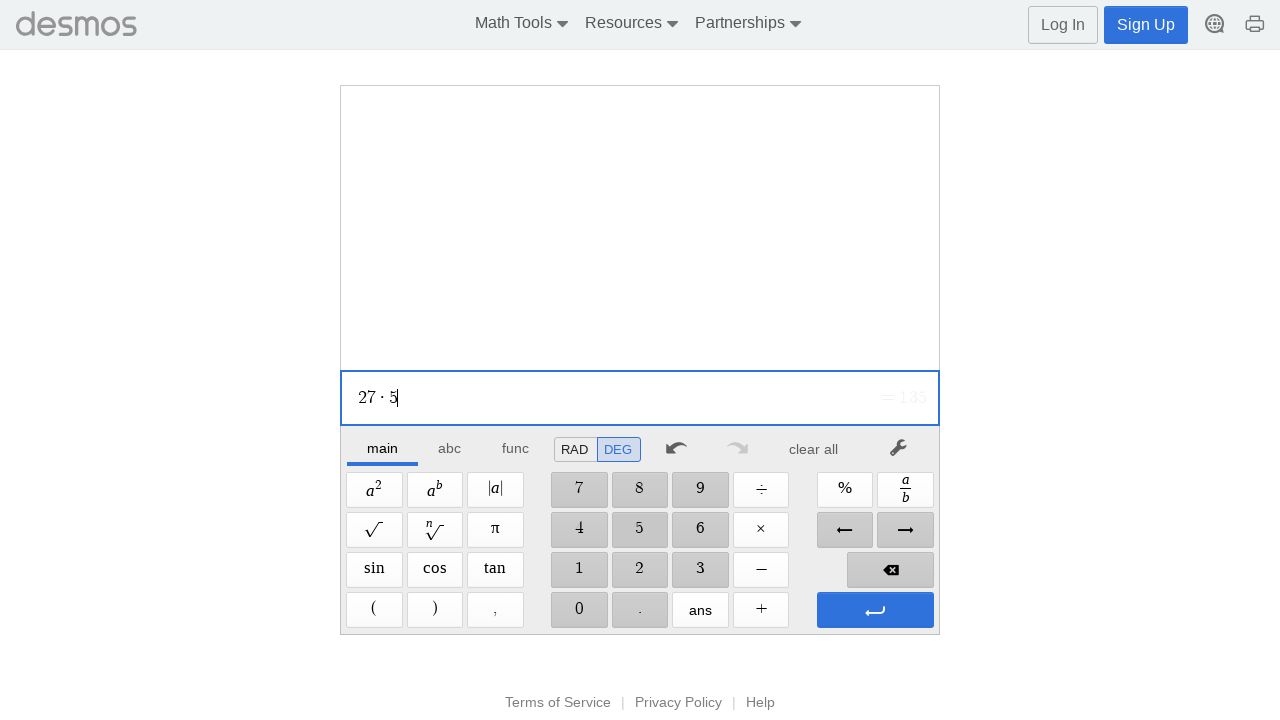

Clicked Enter to evaluate 27*5 at (875, 610) on xpath=//span[@aria-label='Enter']
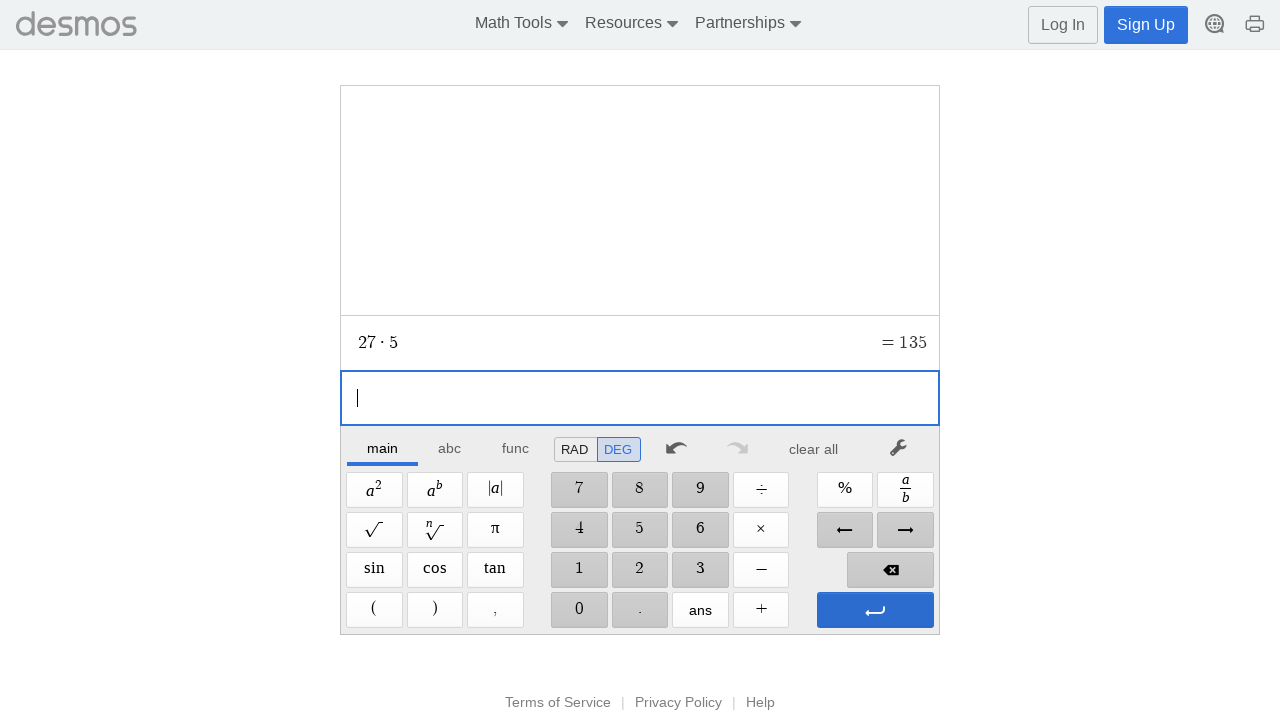

Clicked Enter again at (875, 610) on xpath=//span[@aria-label='Enter']
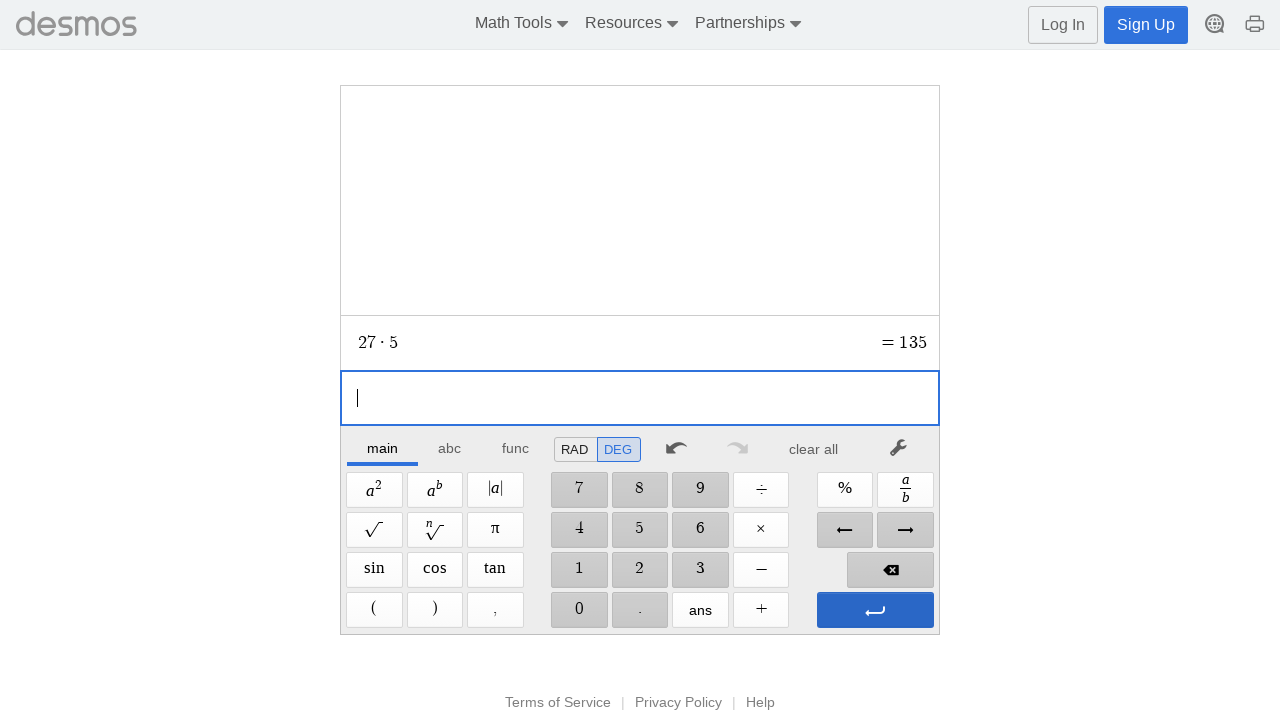

Clicked clear button to reset calculator after multiplication test at (814, 449) on xpath=//*[@id="main"]/div/div/div/div[2]/div[1]/div/div[7]
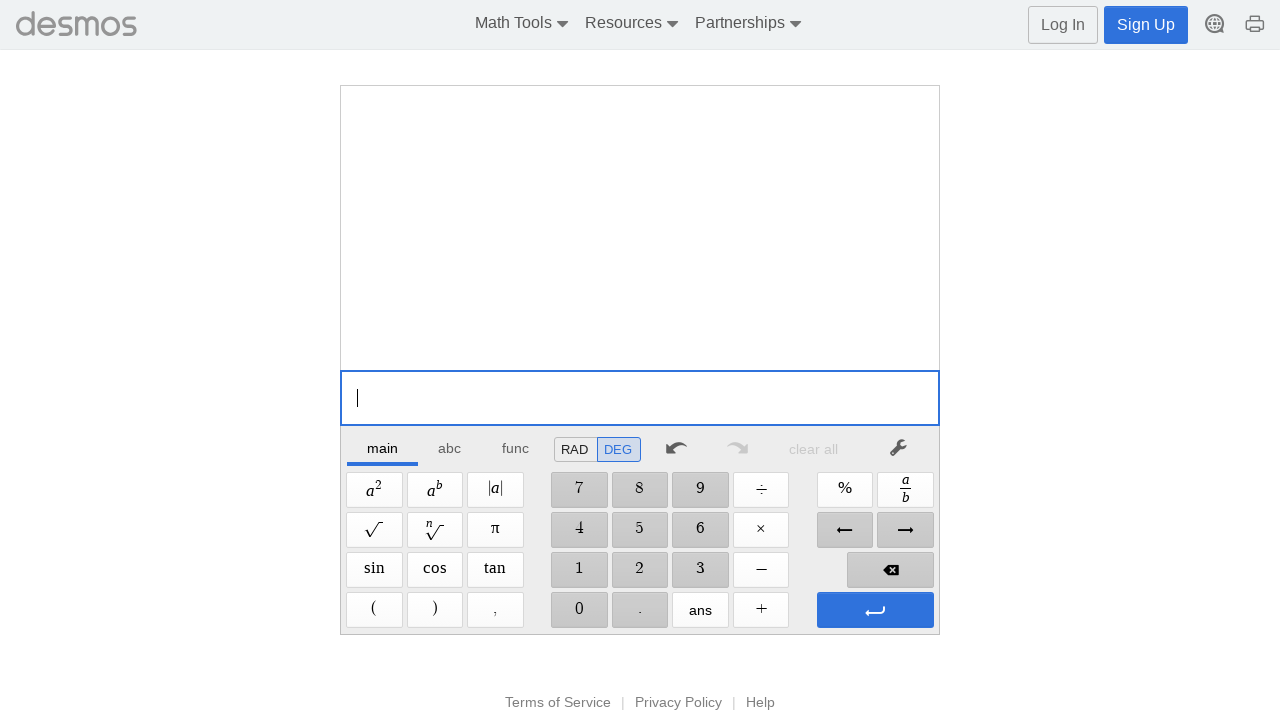

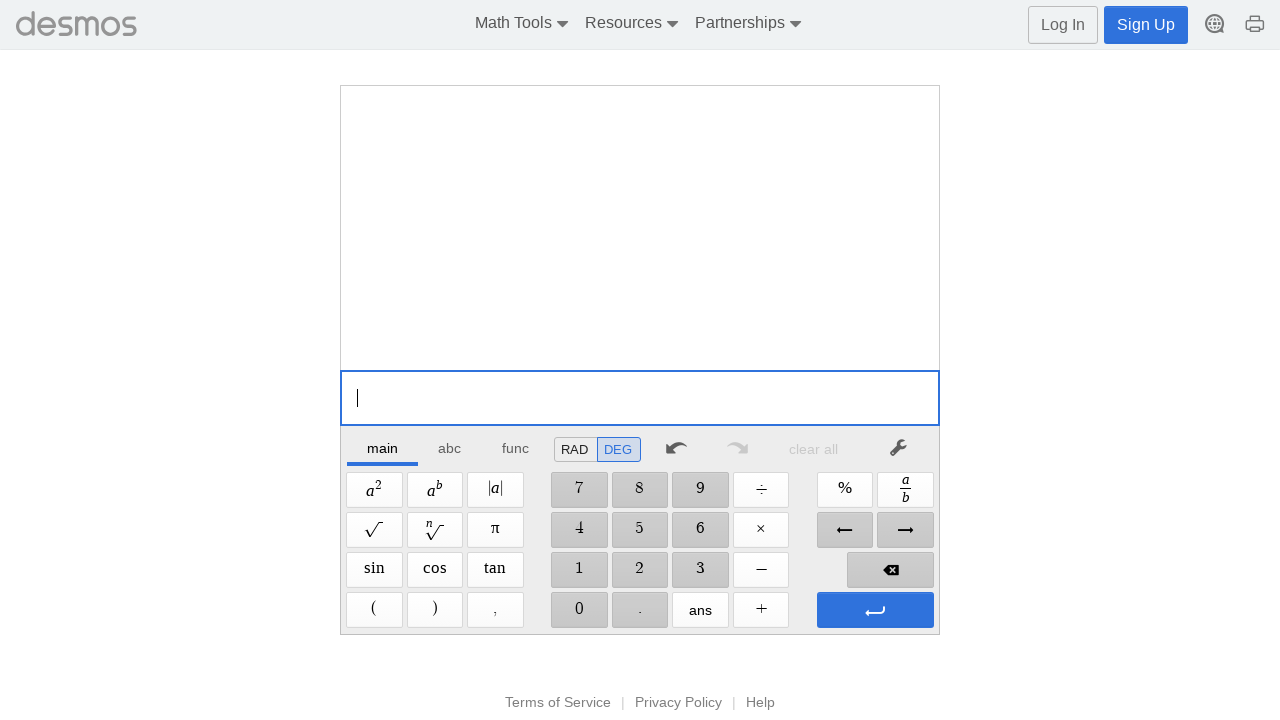